Tests XSS protection by attempting to inject various XSS payloads into a todo form and verifying they are properly sanitized.

Starting URL: https://demo.playwright.dev/todomvc

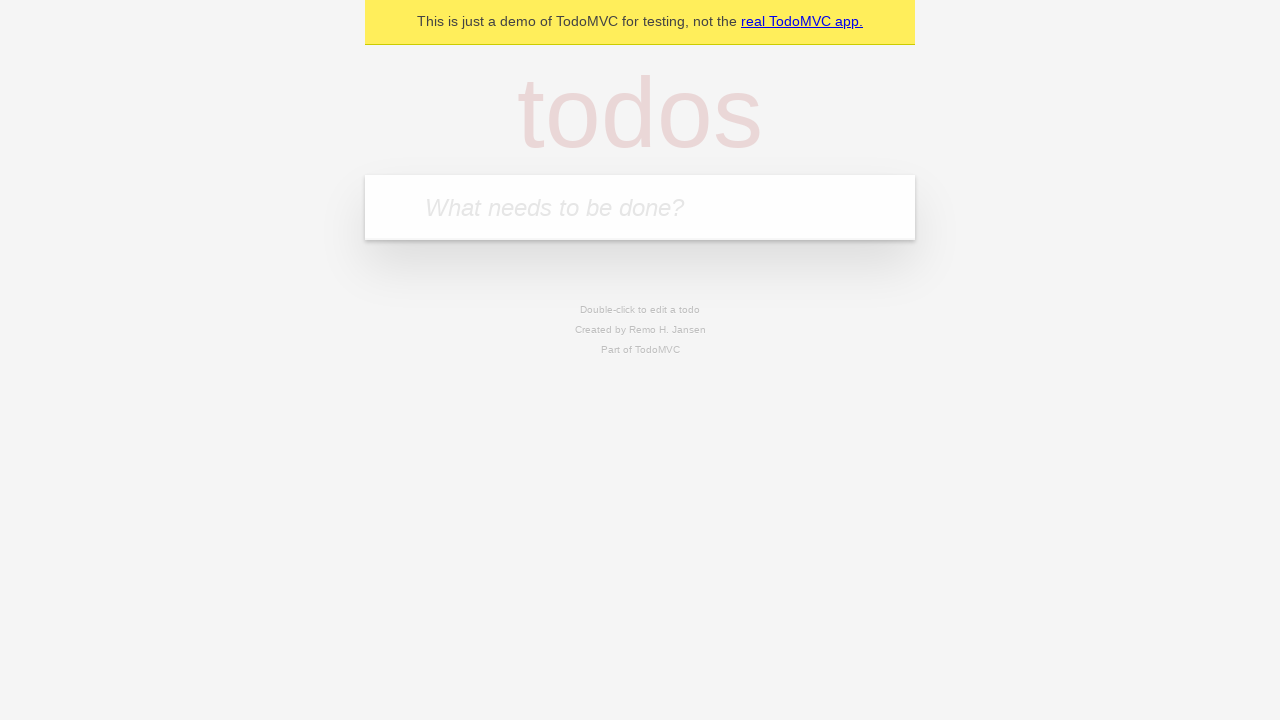

Filled todo input with XSS payload: <script>alert("XSS")</script> on .new-todo
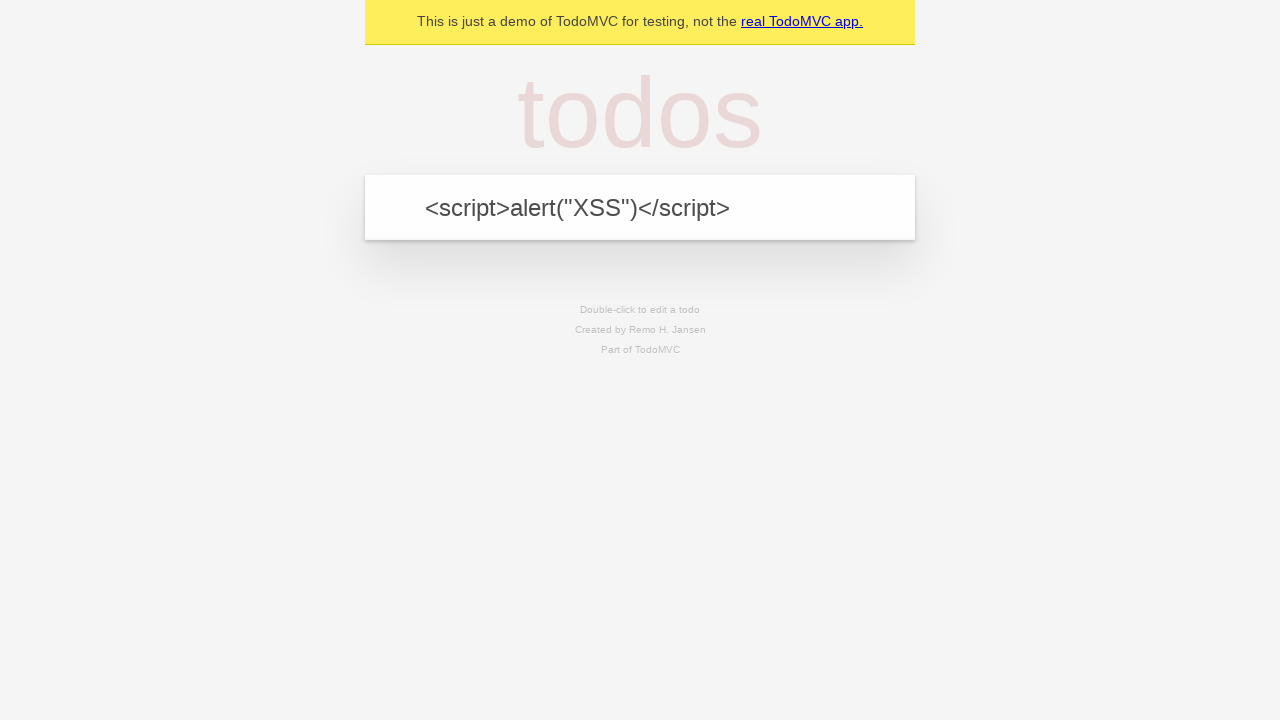

Pressed Enter to submit the todo form on .new-todo
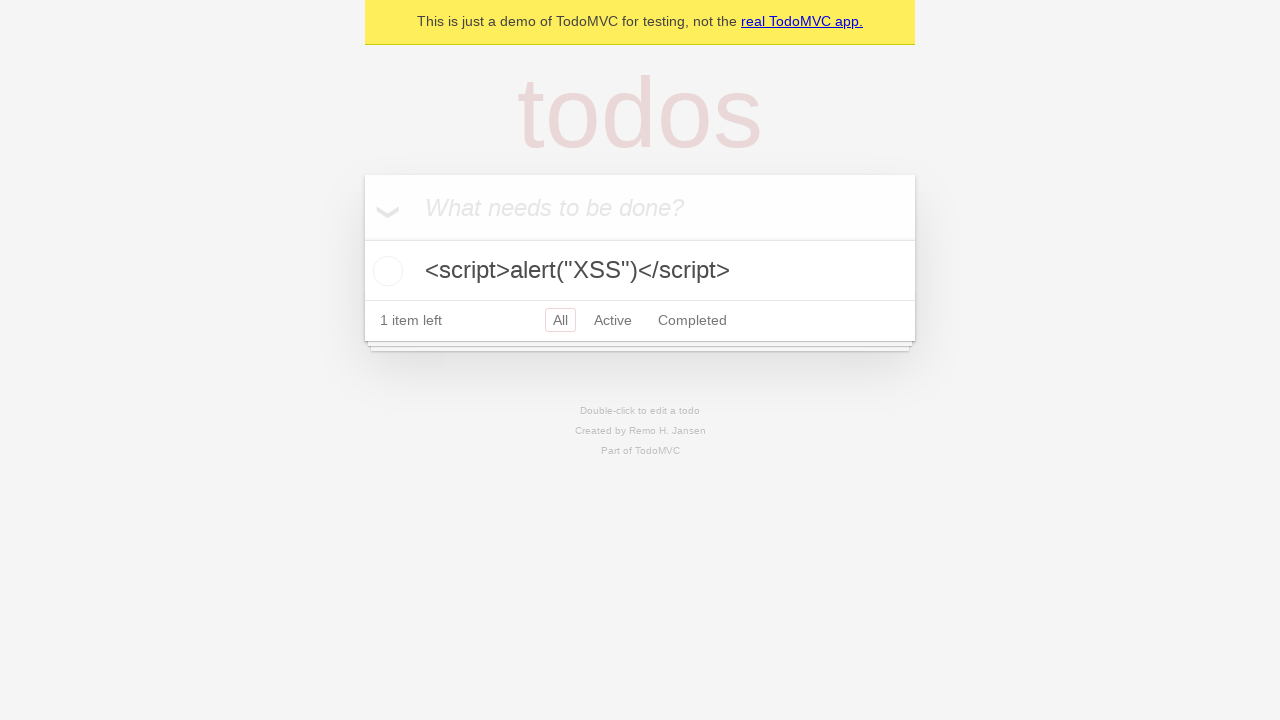

Waited 500ms for form submission to complete
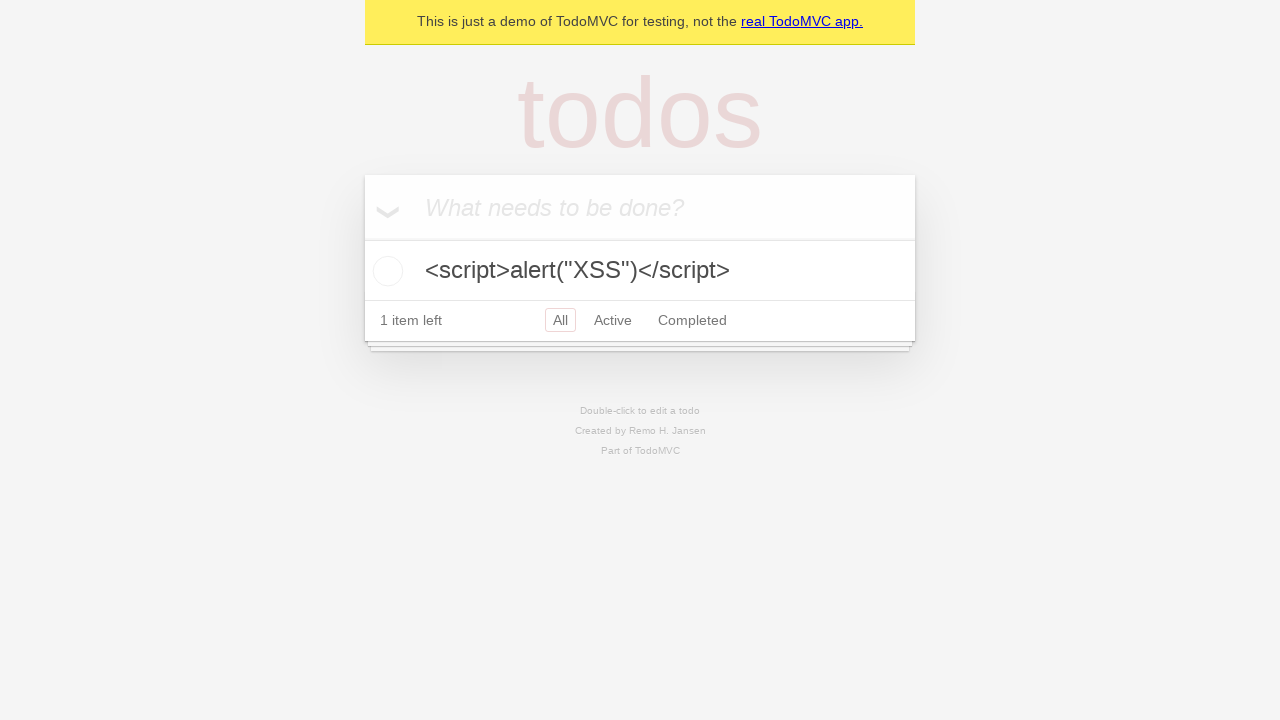

Verified XSS payload was sanitized (alert_present=False)
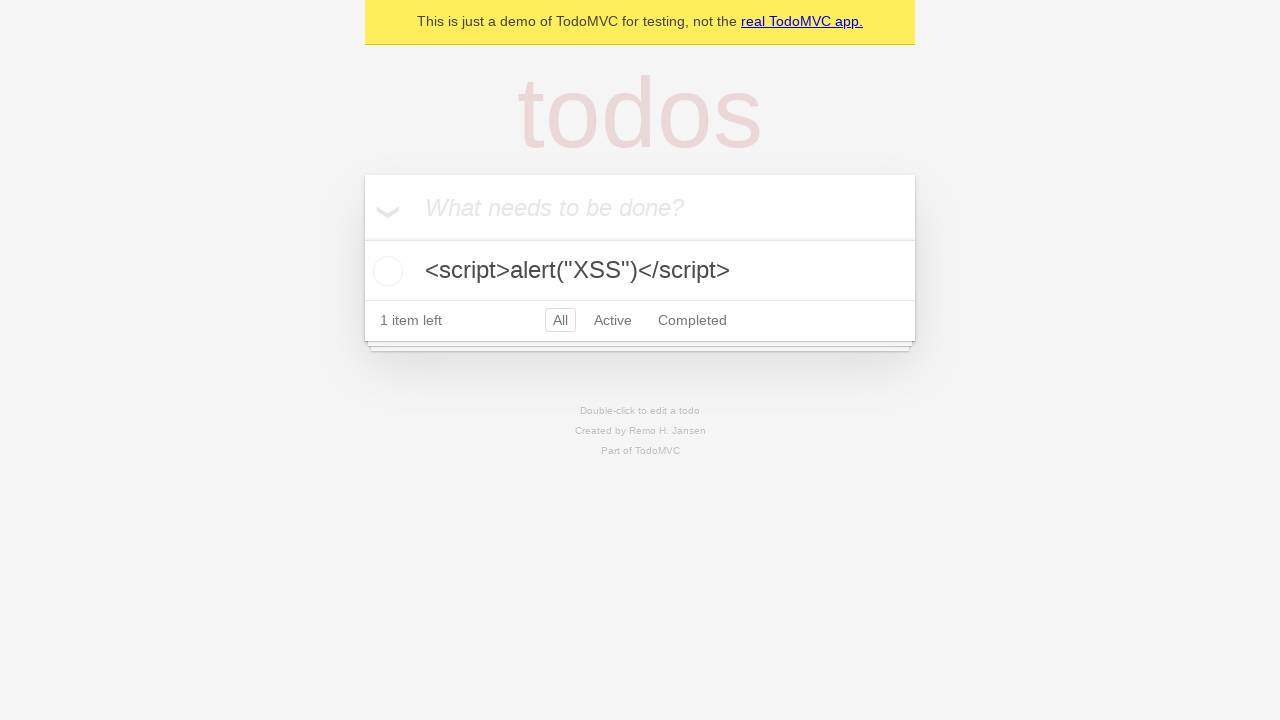

Filled todo input with XSS payload: javascript:alert("XSS") on .new-todo
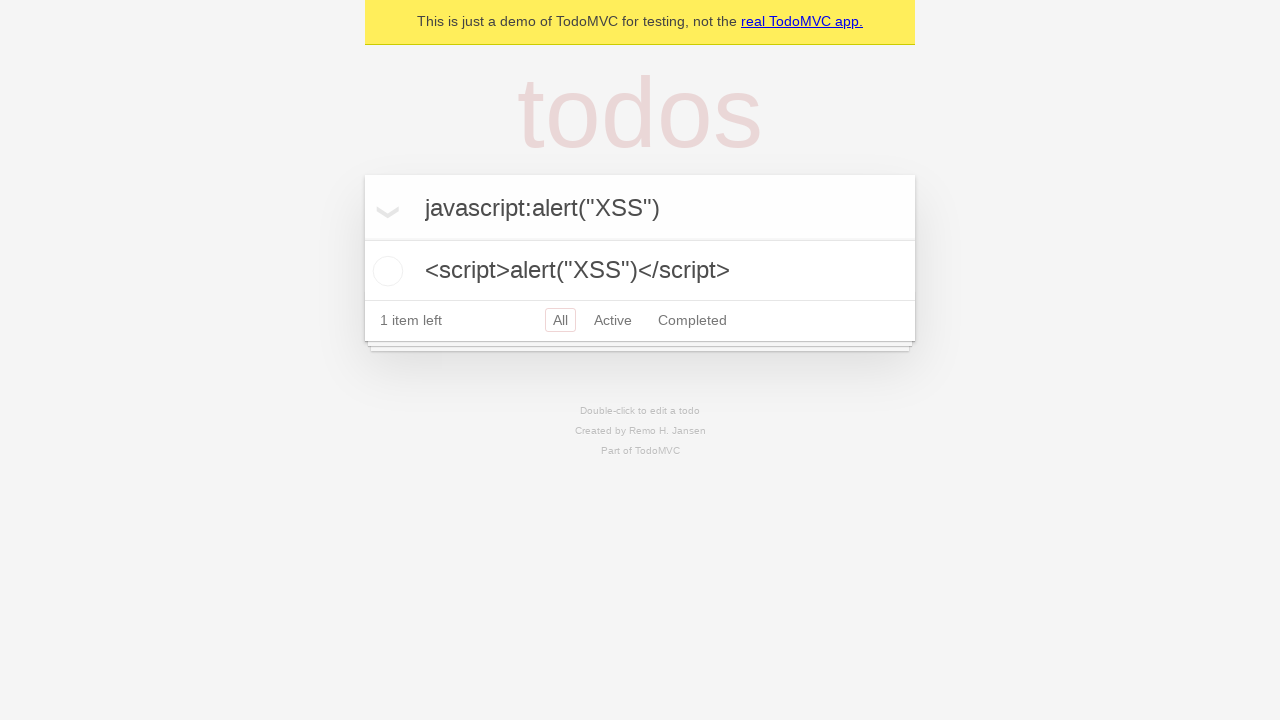

Pressed Enter to submit the todo form on .new-todo
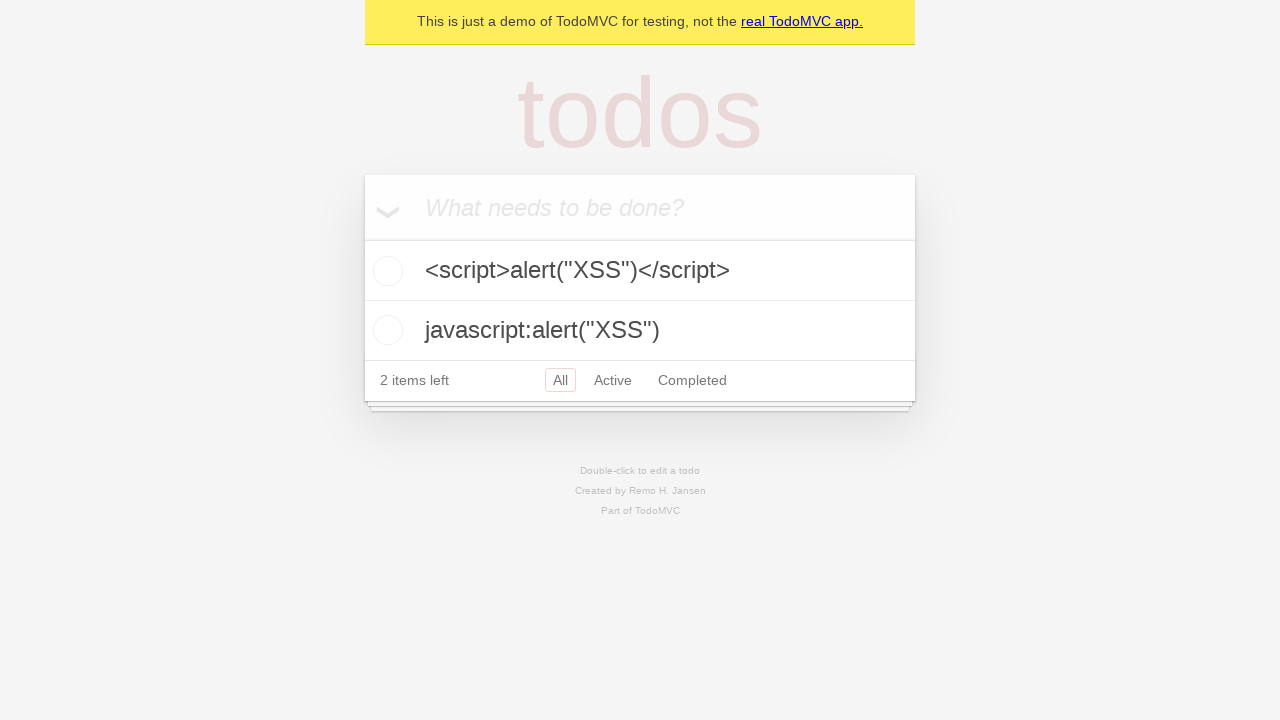

Waited 500ms for form submission to complete
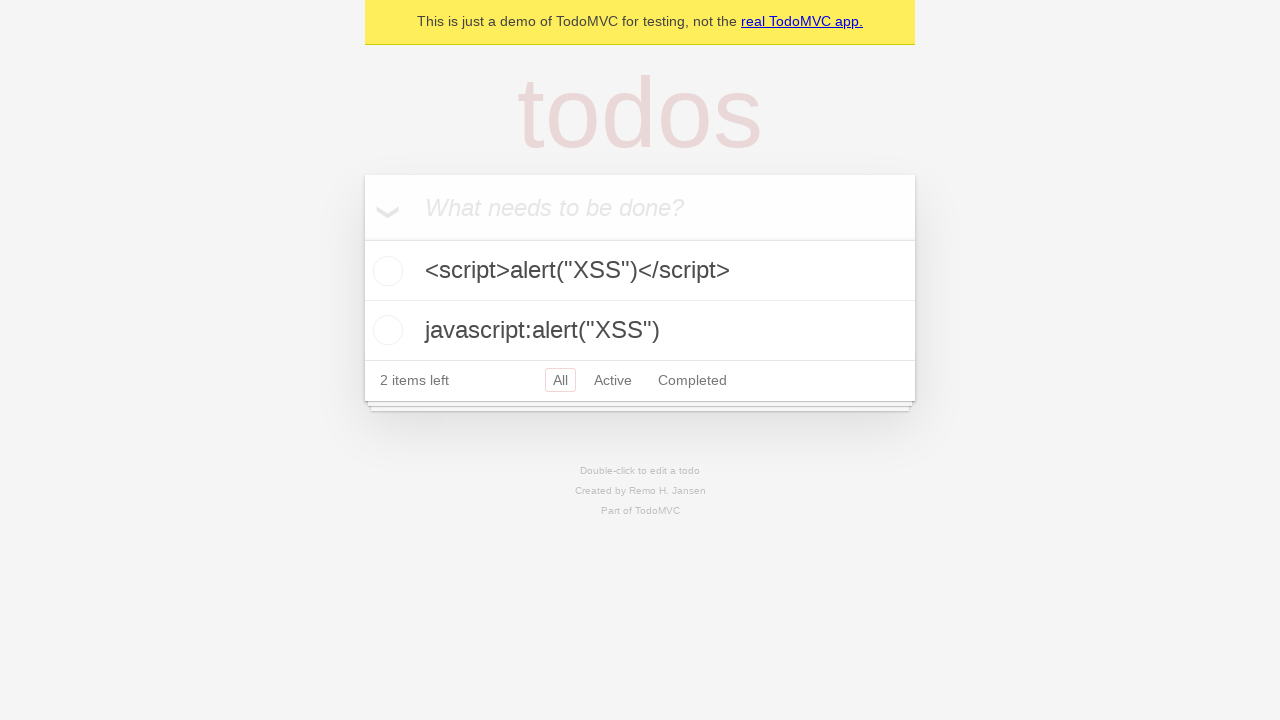

Verified XSS payload was sanitized (alert_present=False)
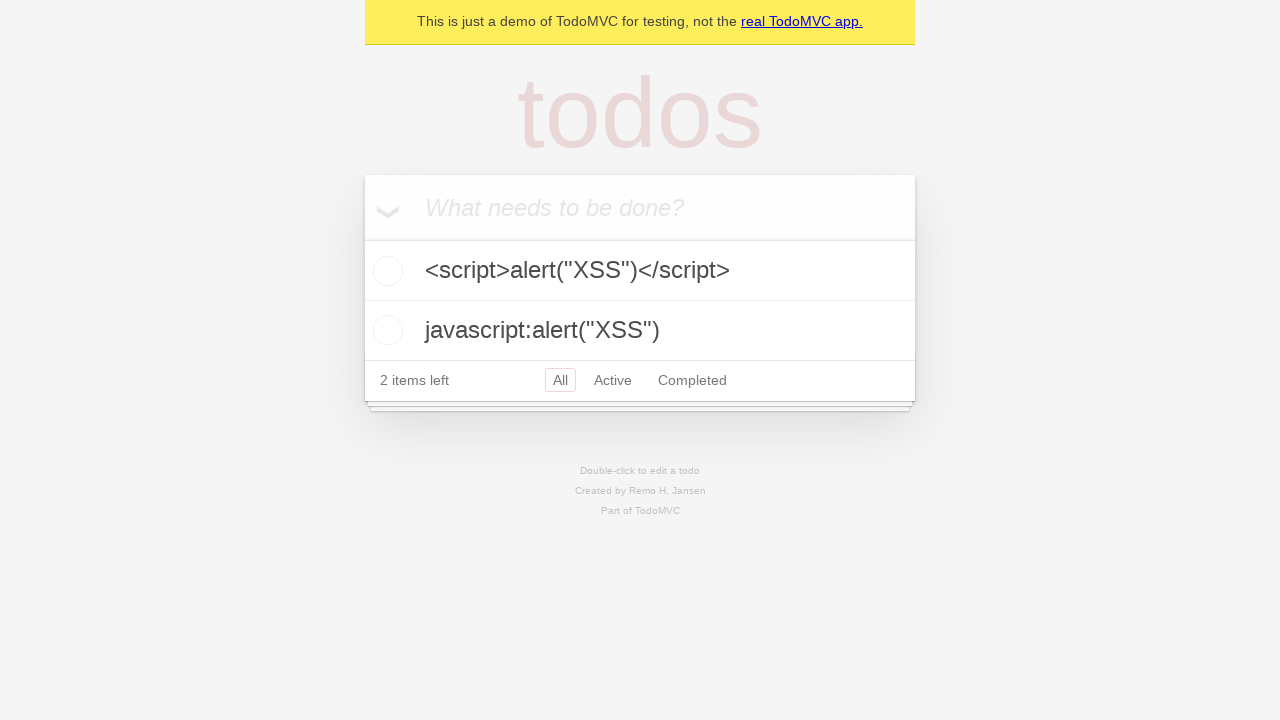

Filled todo input with XSS payload: <img src="x" onerror="alert('XSS')"> on .new-todo
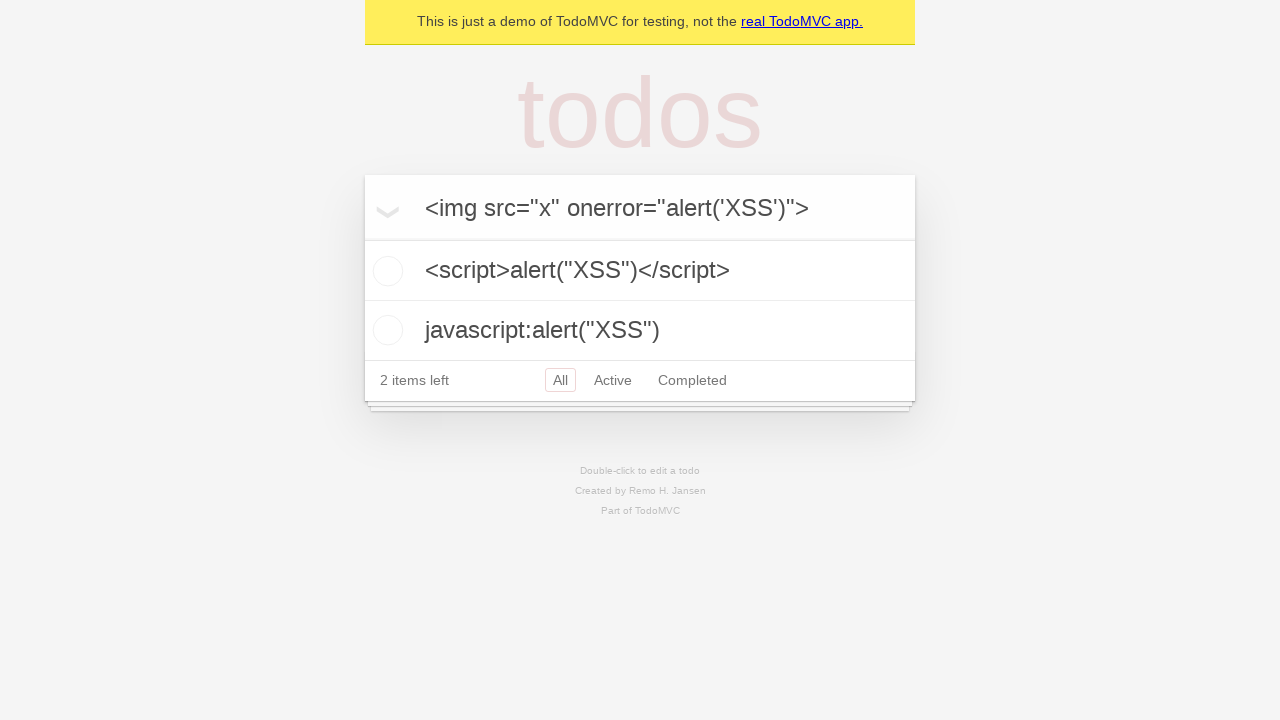

Pressed Enter to submit the todo form on .new-todo
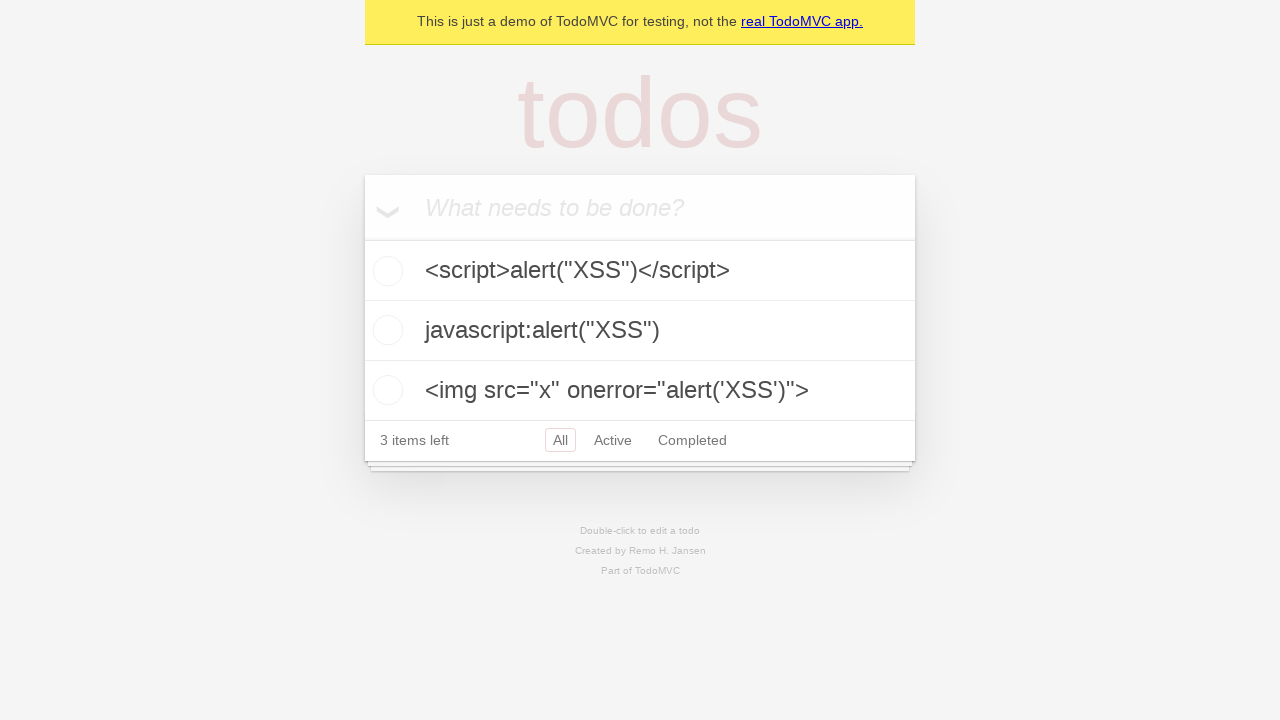

Waited 500ms for form submission to complete
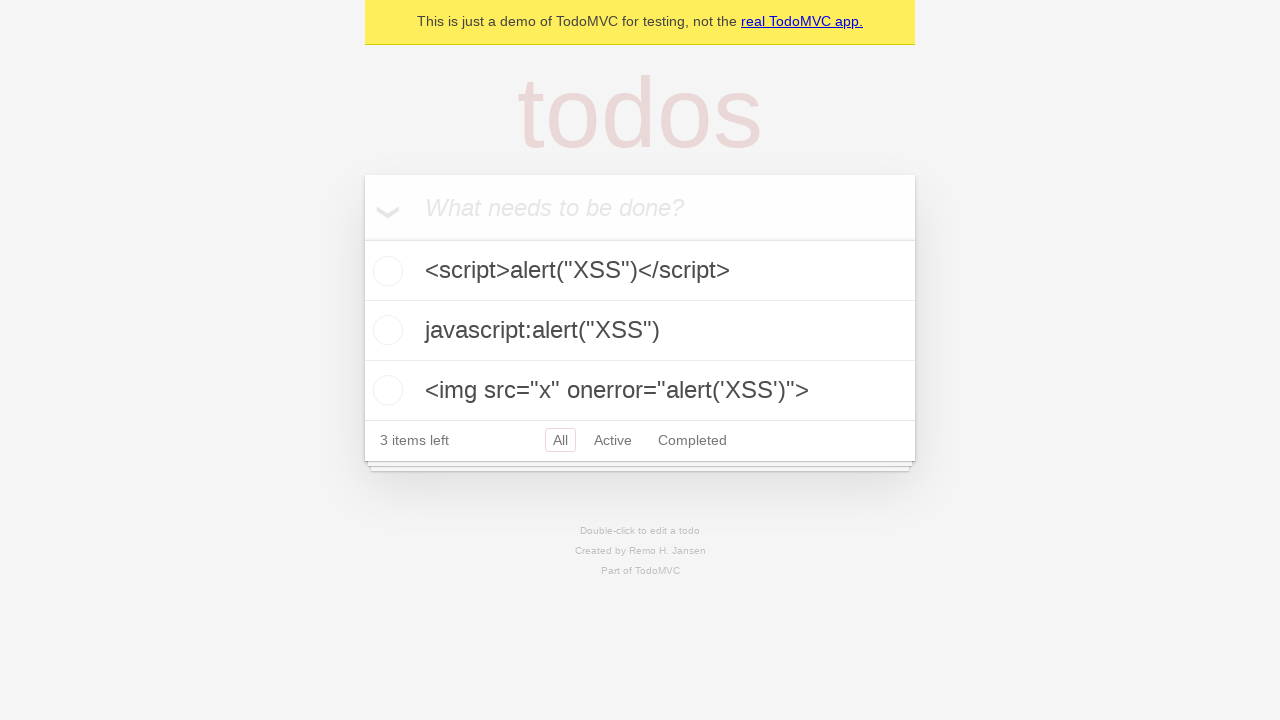

Verified XSS payload was sanitized (alert_present=False)
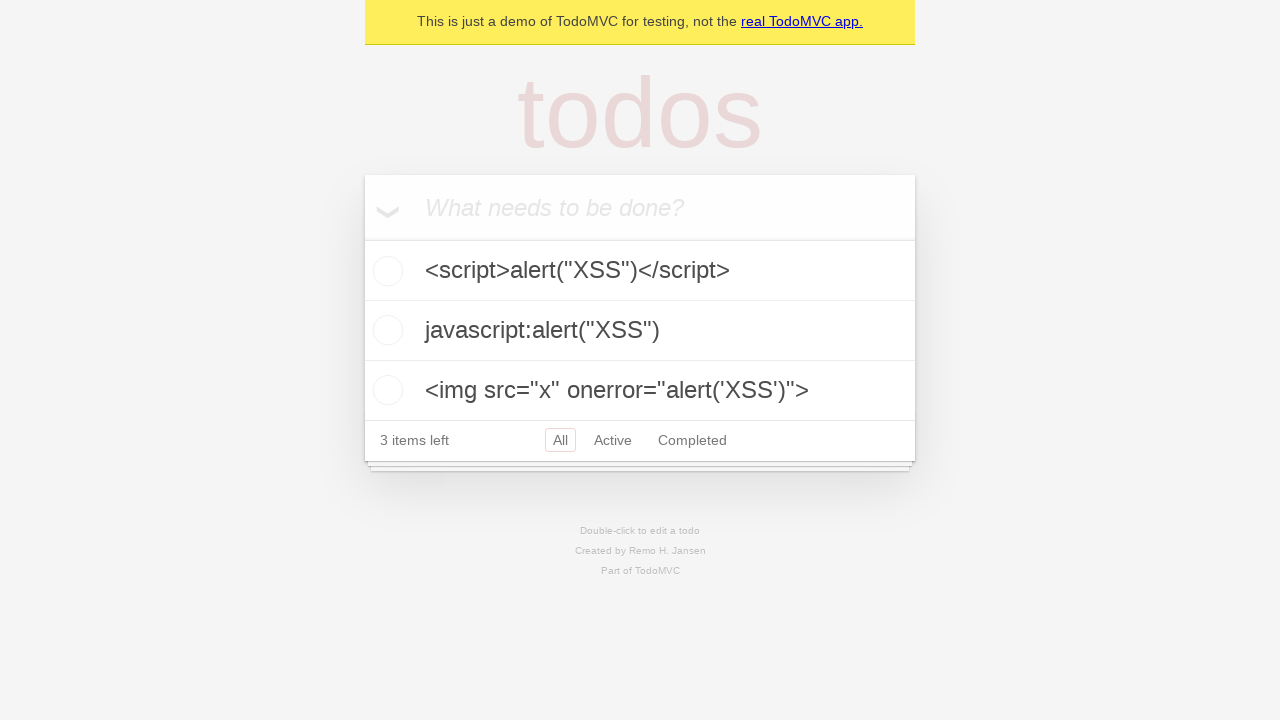

Filled todo input with XSS payload: "><script>alert("XSS")</script> on .new-todo
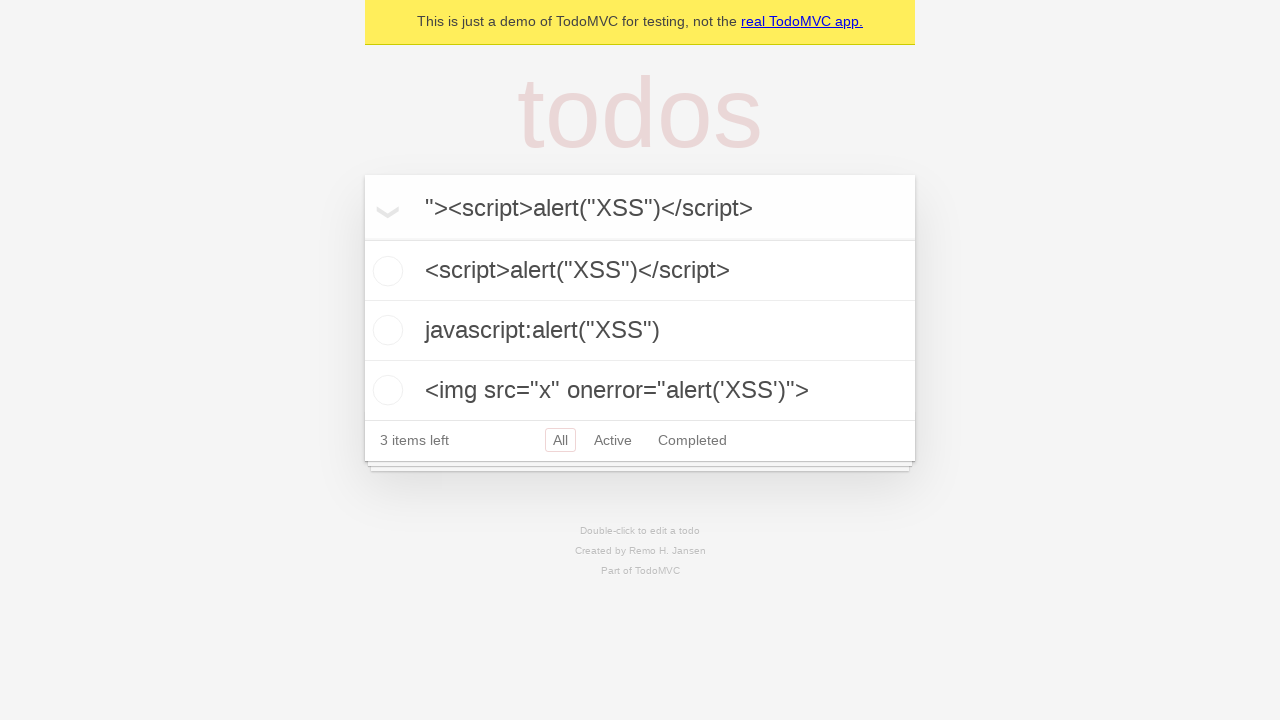

Pressed Enter to submit the todo form on .new-todo
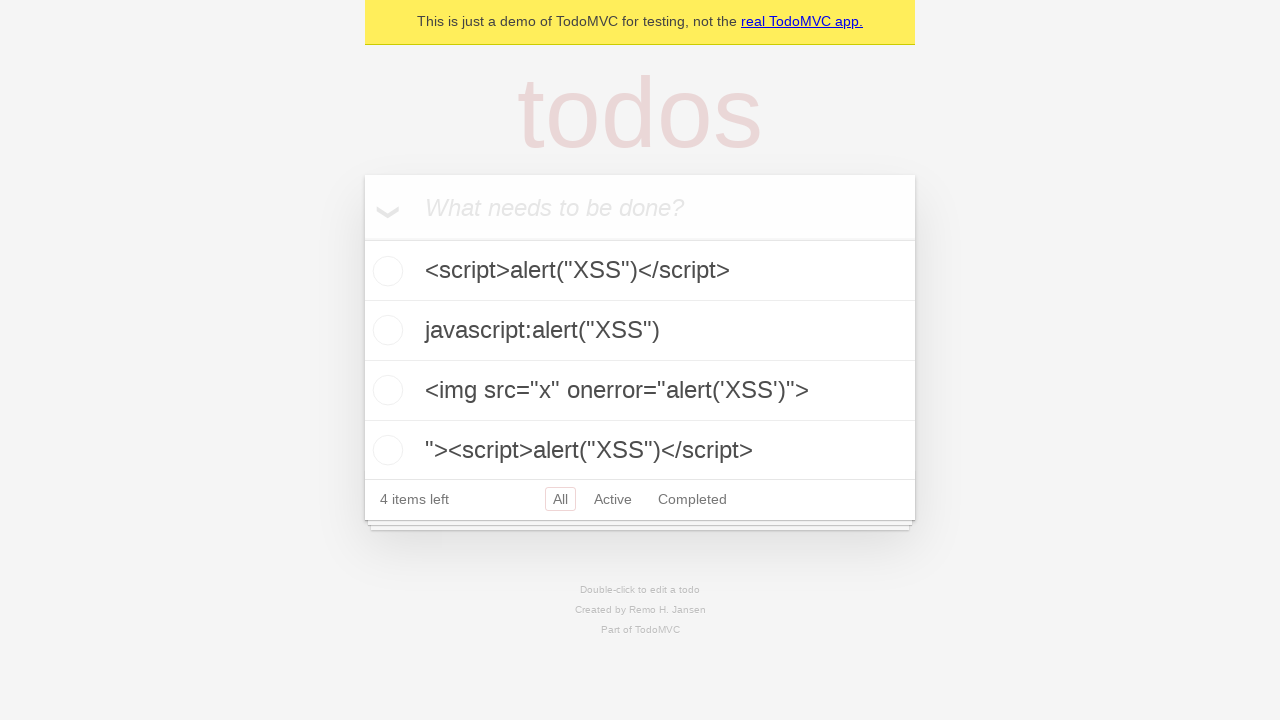

Waited 500ms for form submission to complete
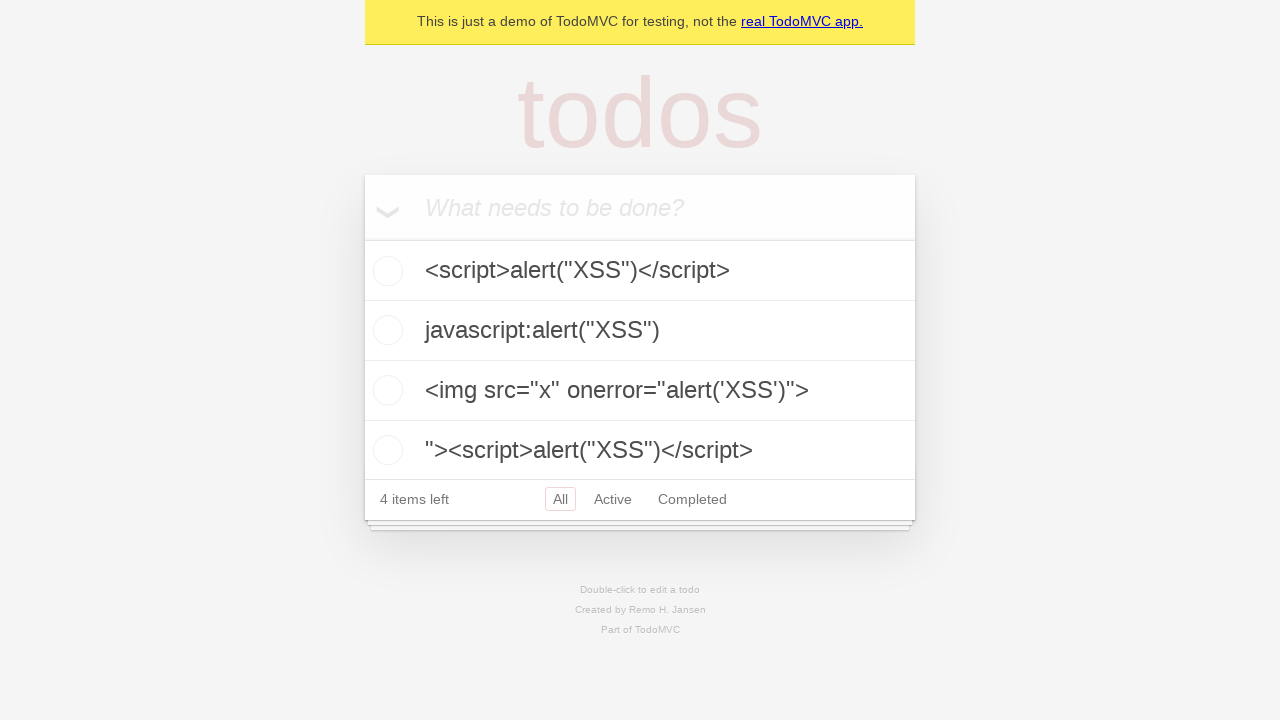

Verified XSS payload was sanitized (alert_present=False)
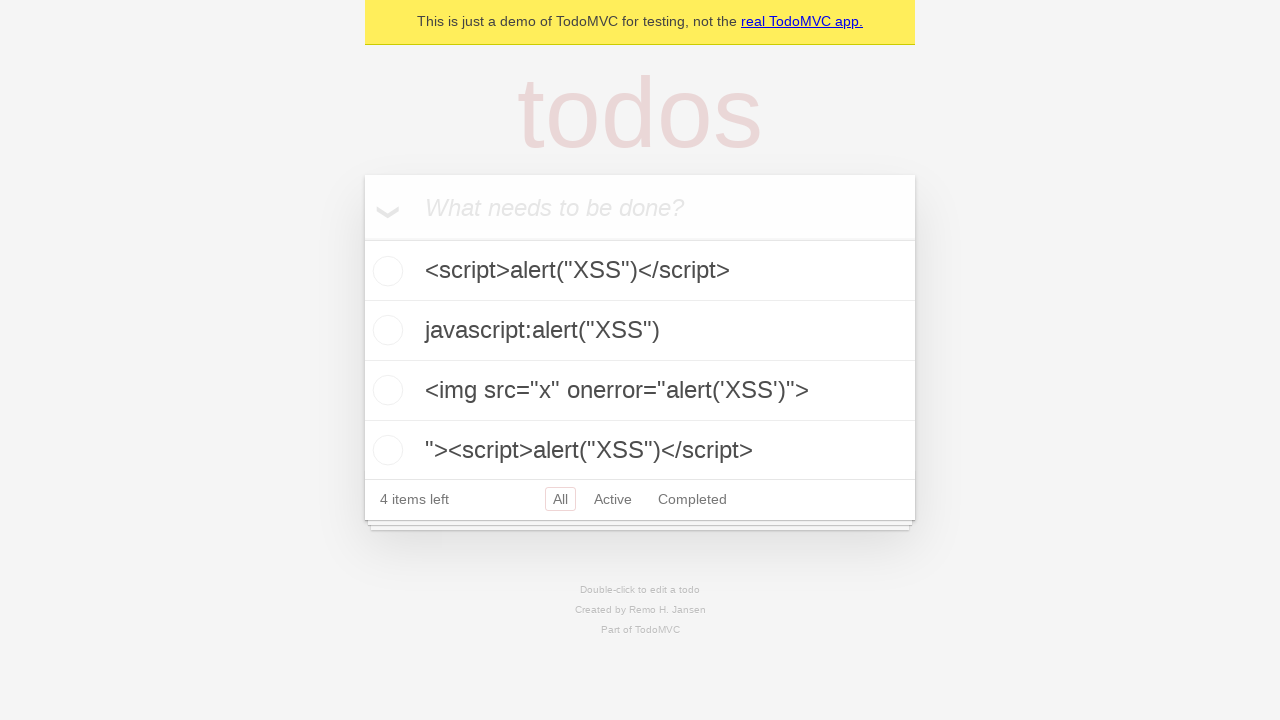

Filled todo input with XSS payload: javascript:void(0) on .new-todo
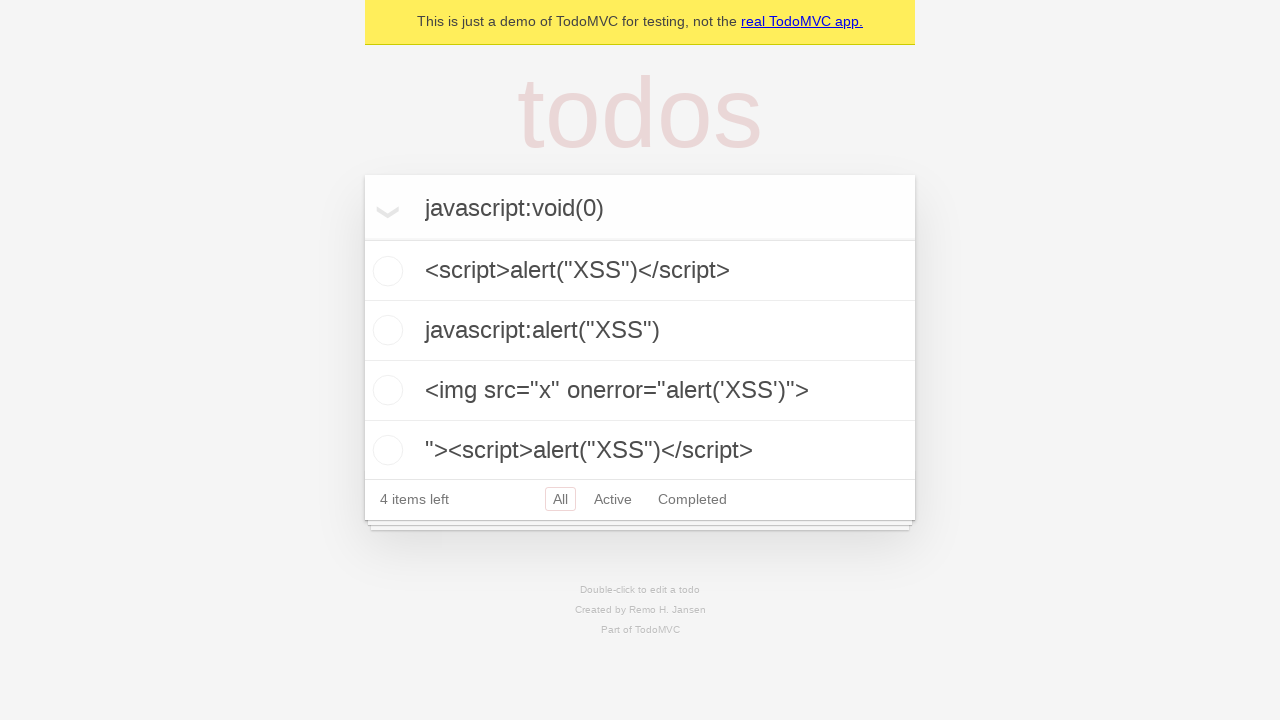

Pressed Enter to submit the todo form on .new-todo
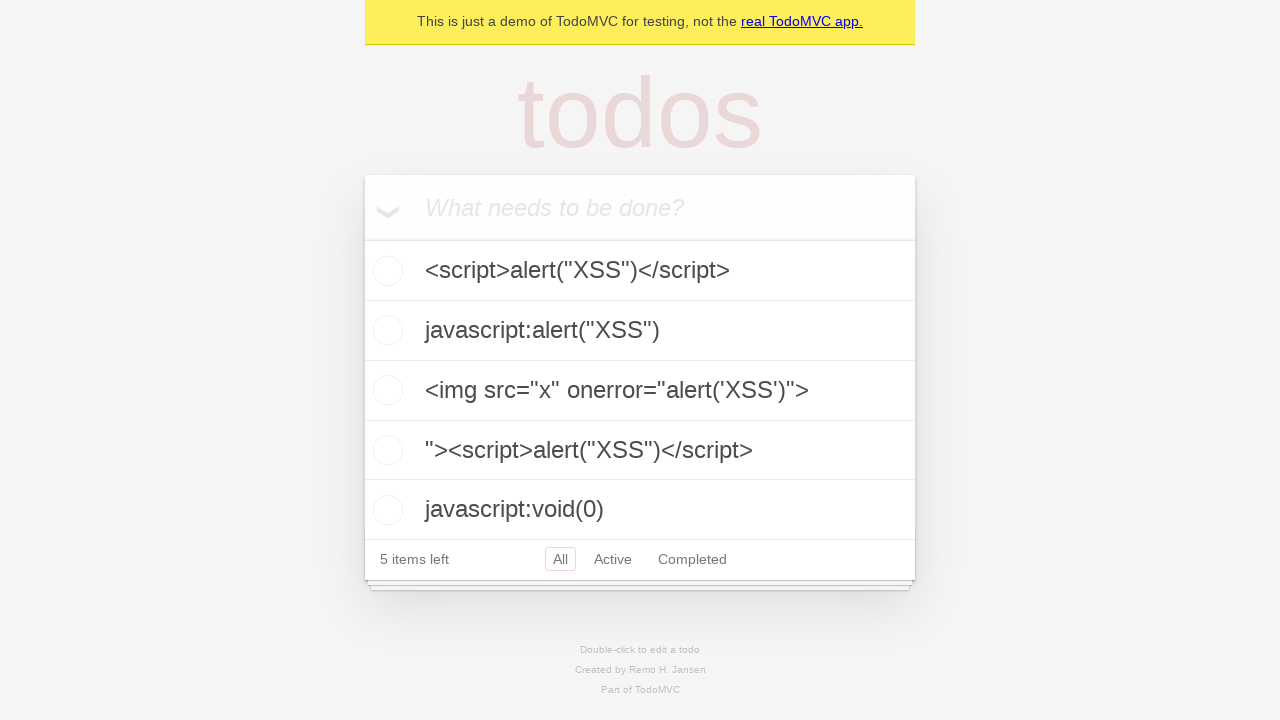

Waited 500ms for form submission to complete
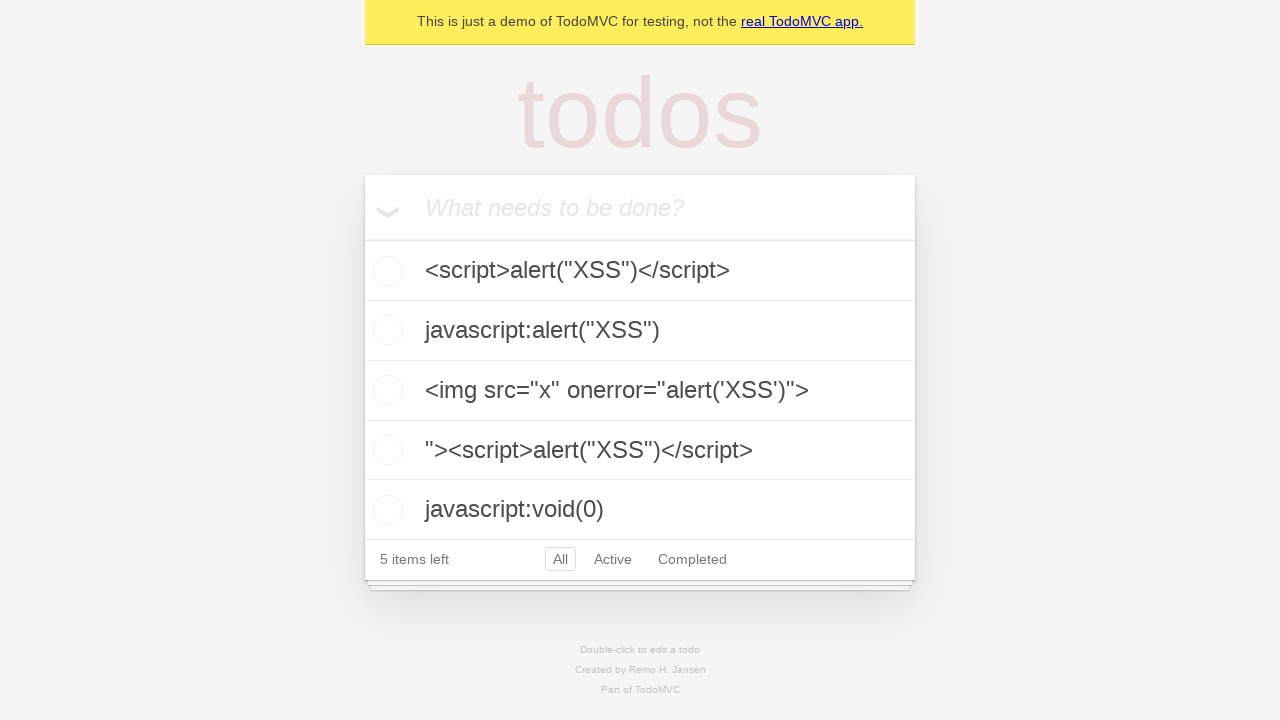

Verified XSS payload was sanitized (alert_present=False)
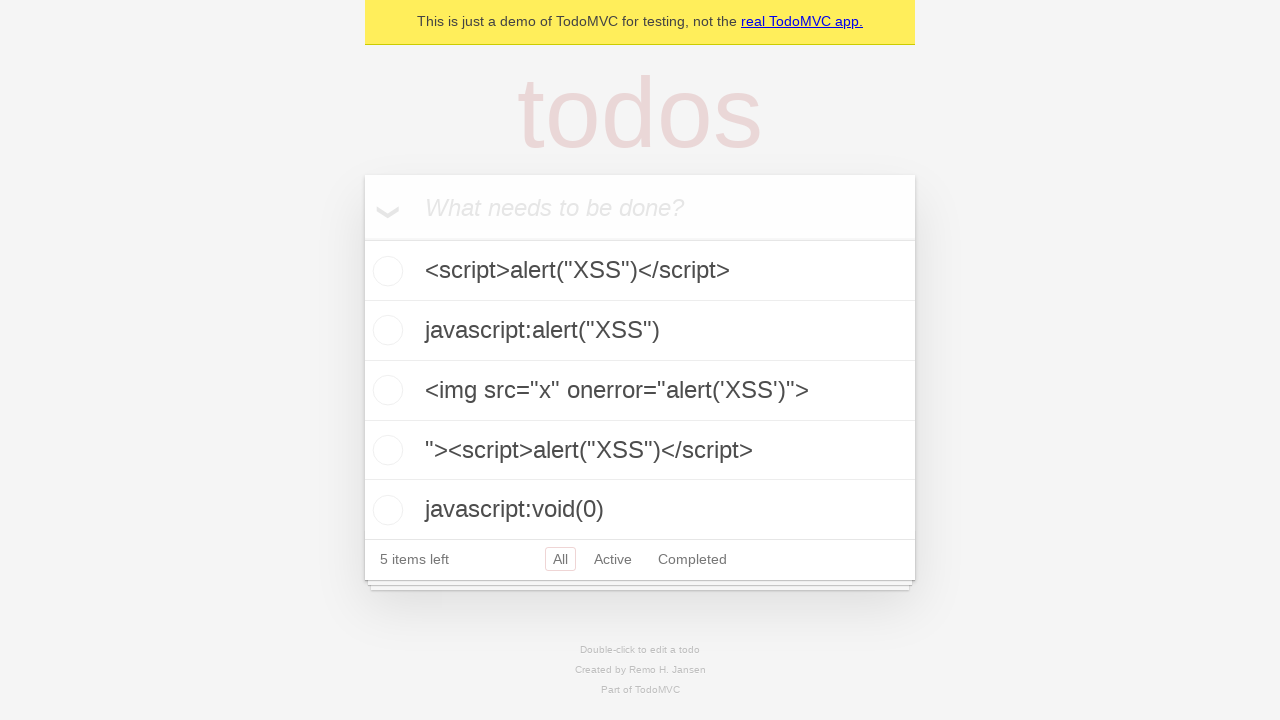

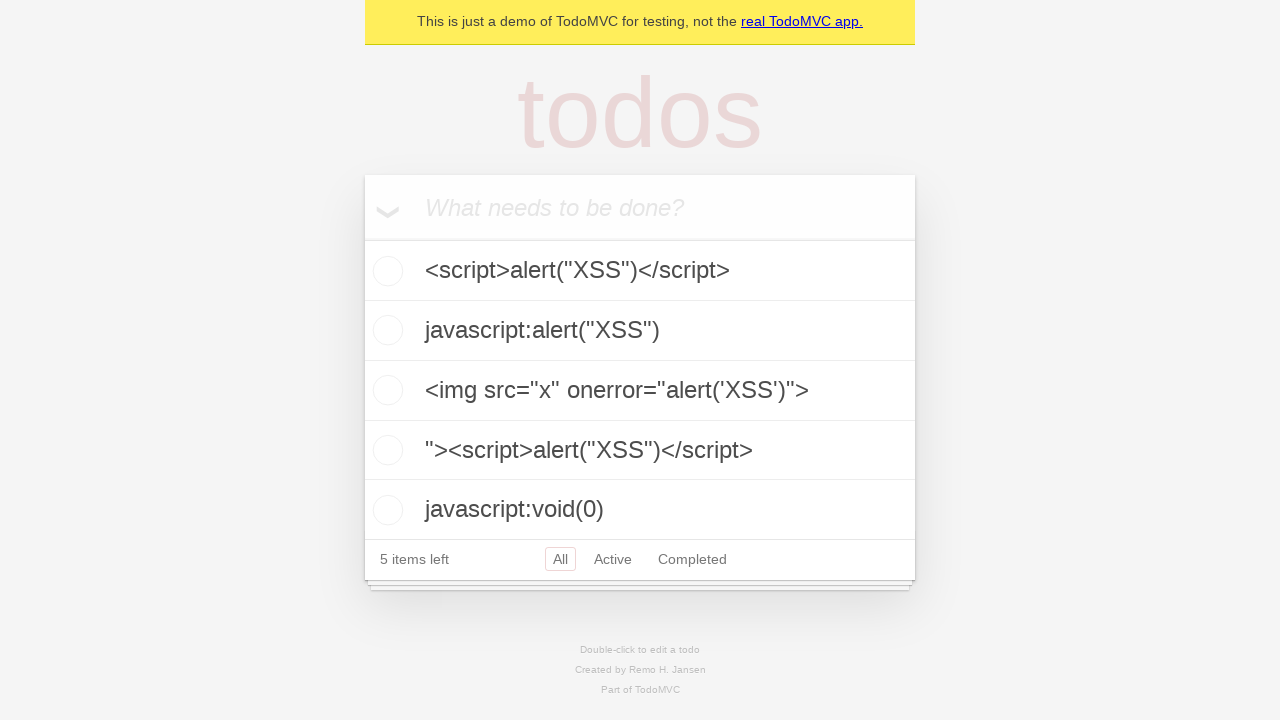